Tests multi-tab browser functionality by opening a new tab, navigating to a second page, extracting a course name, then switching back to the original tab and entering that text into a form field.

Starting URL: https://rahulshettyacademy.com/angularpractice/

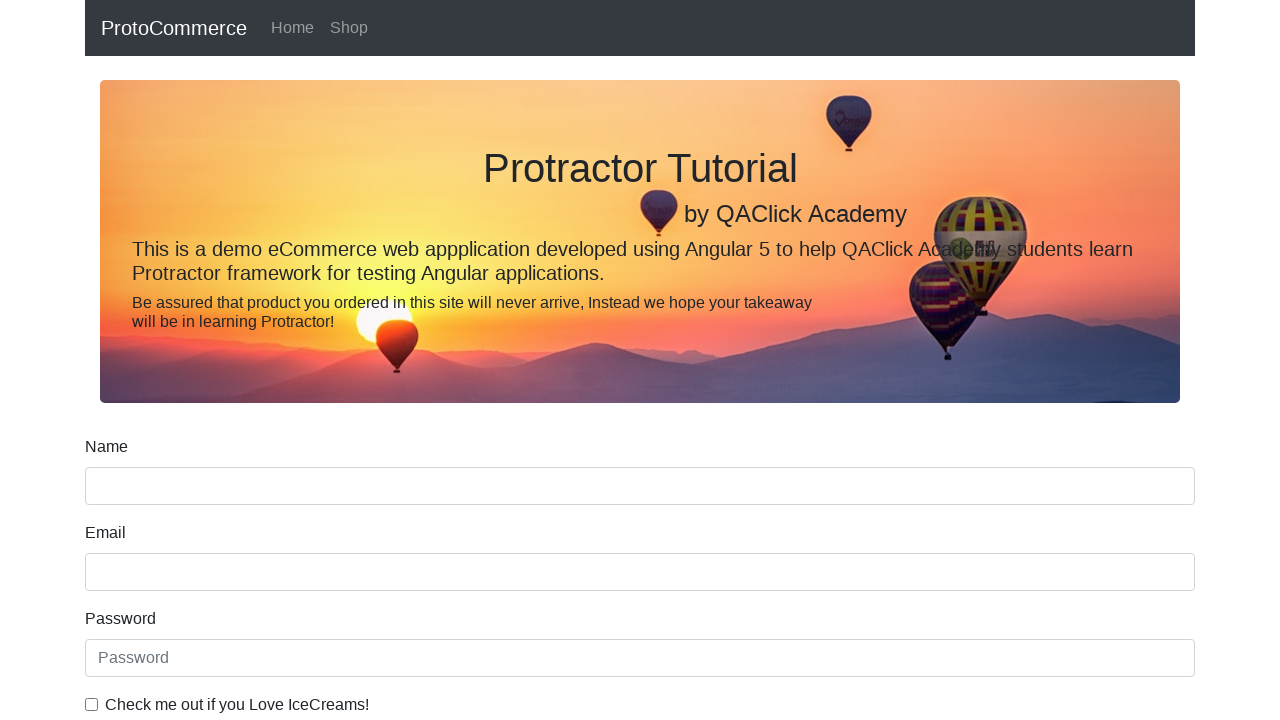

Opened a new browser tab
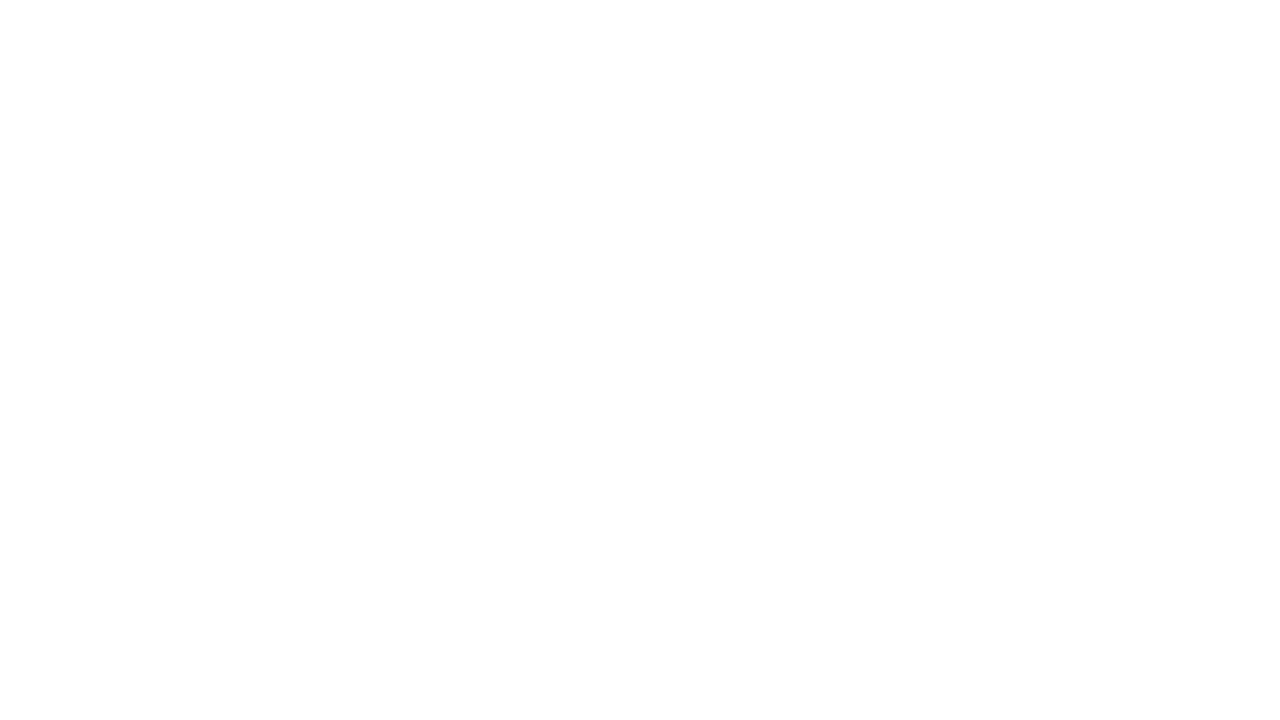

Navigated to https://rahulshettyacademy.com/ in the new tab
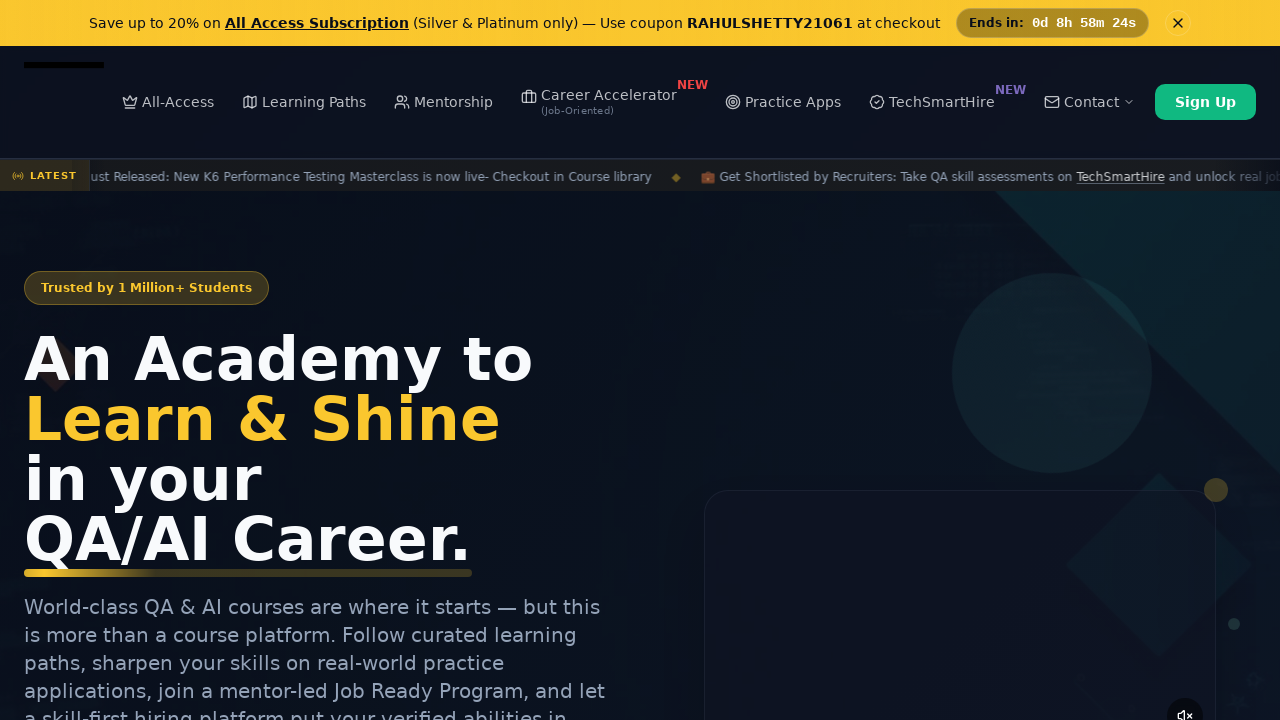

Waited for course links to load on the page
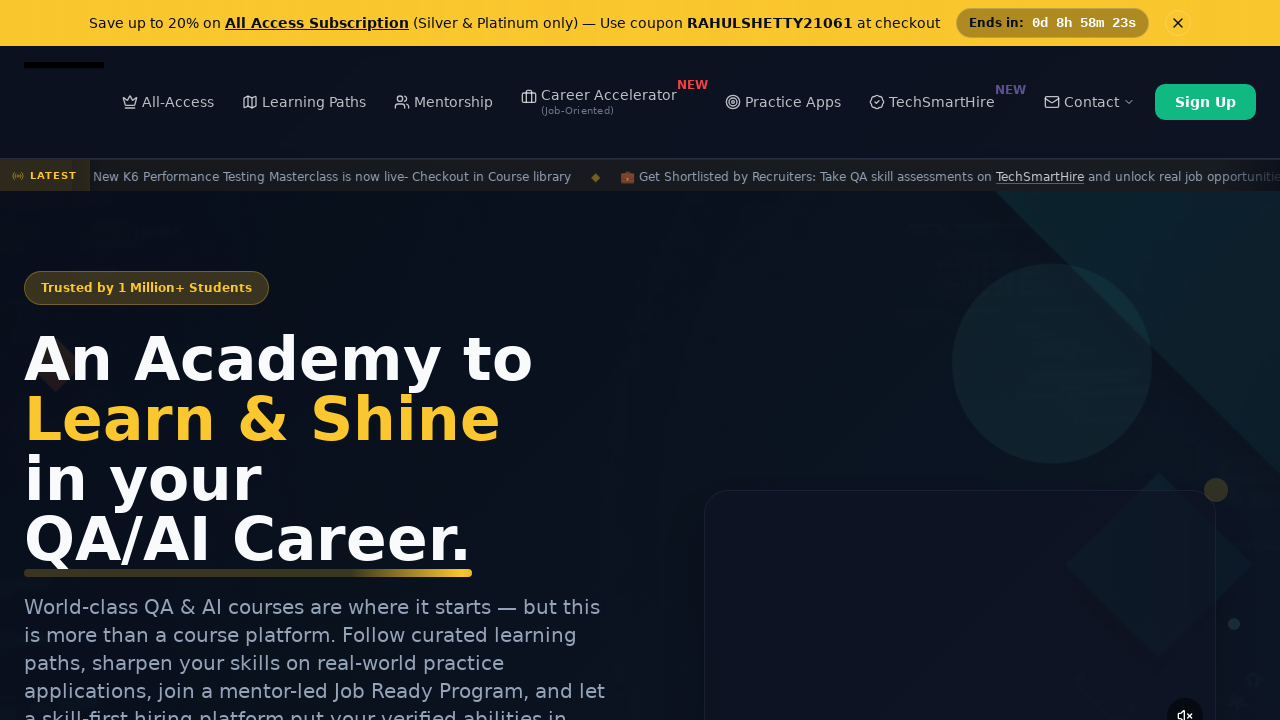

Located all course links on the page
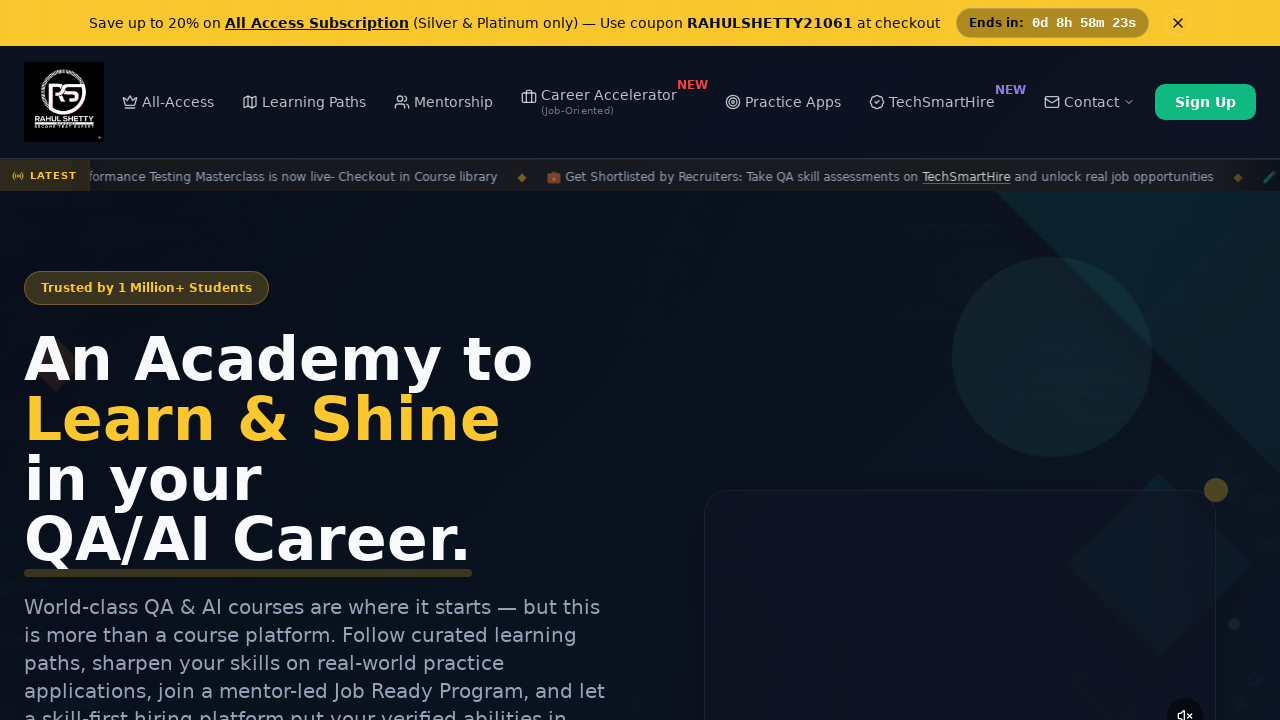

Extracted course name from the second course link: 'Playwright Testing'
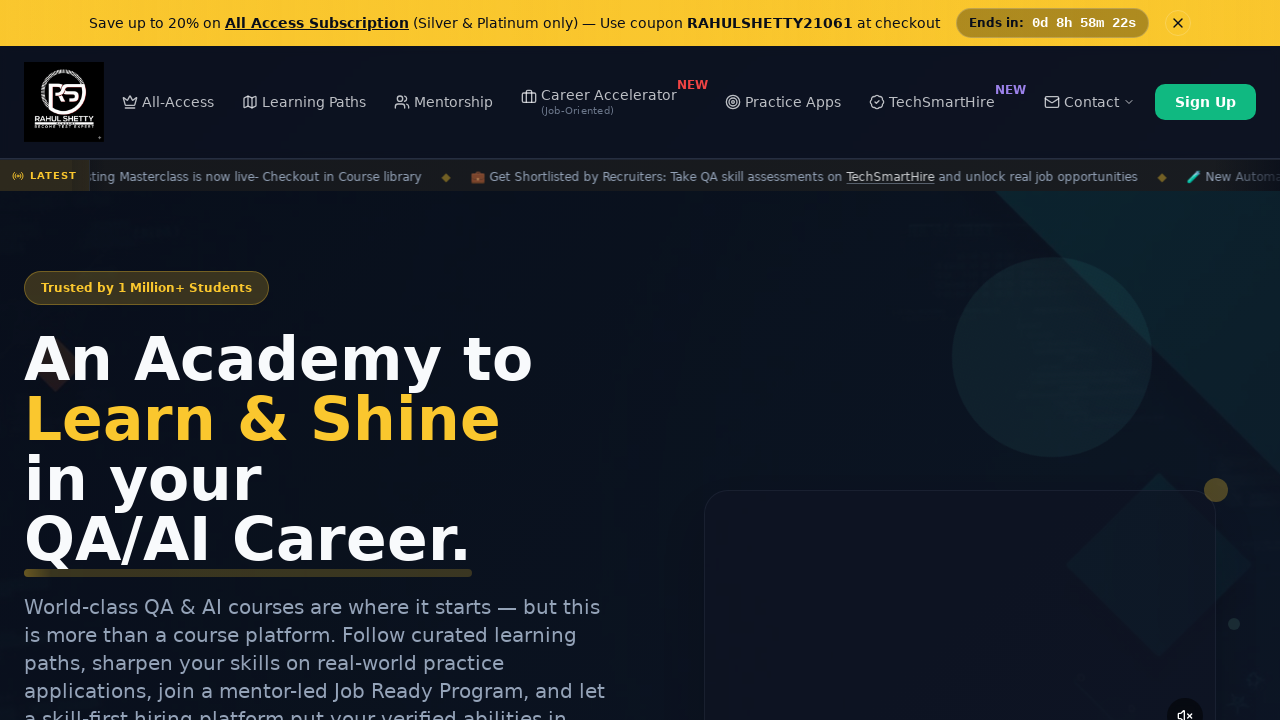

Filled name field with course name 'Playwright Testing' in the original tab on input[name='name']
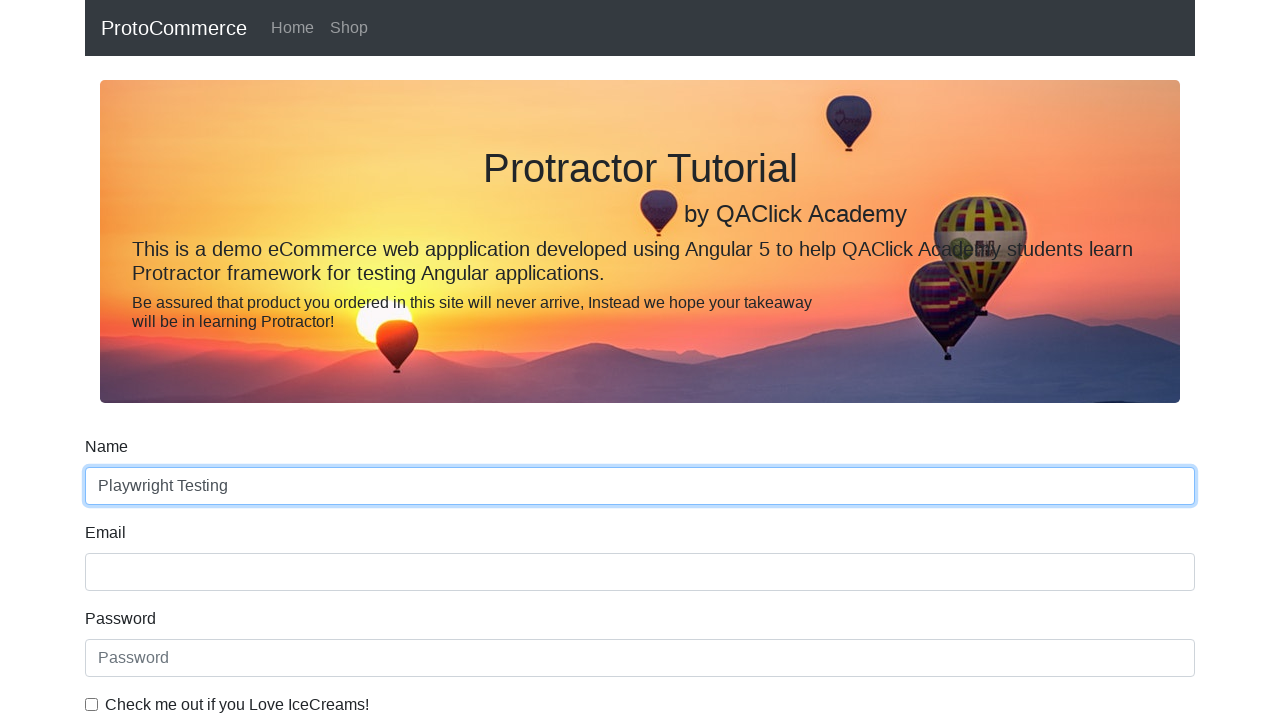

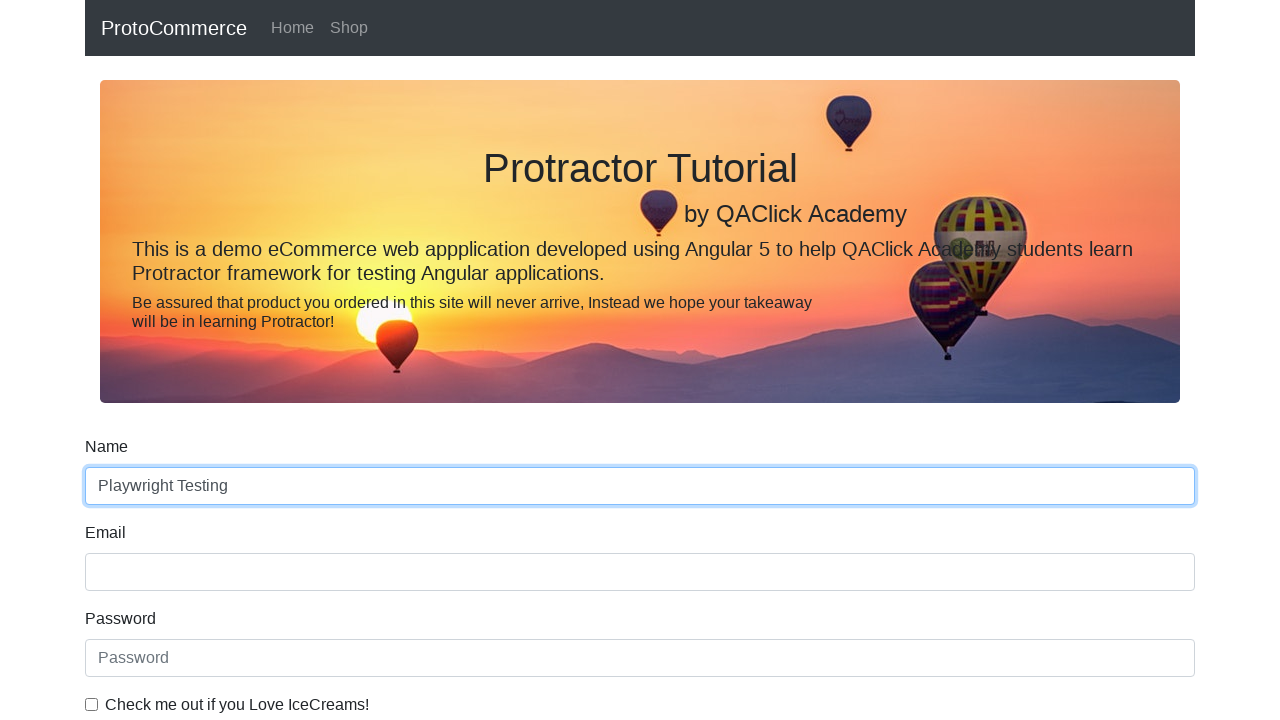